Verifies that all UI elements in the signup modal are displayed correctly

Starting URL: https://www.demoblaze.com

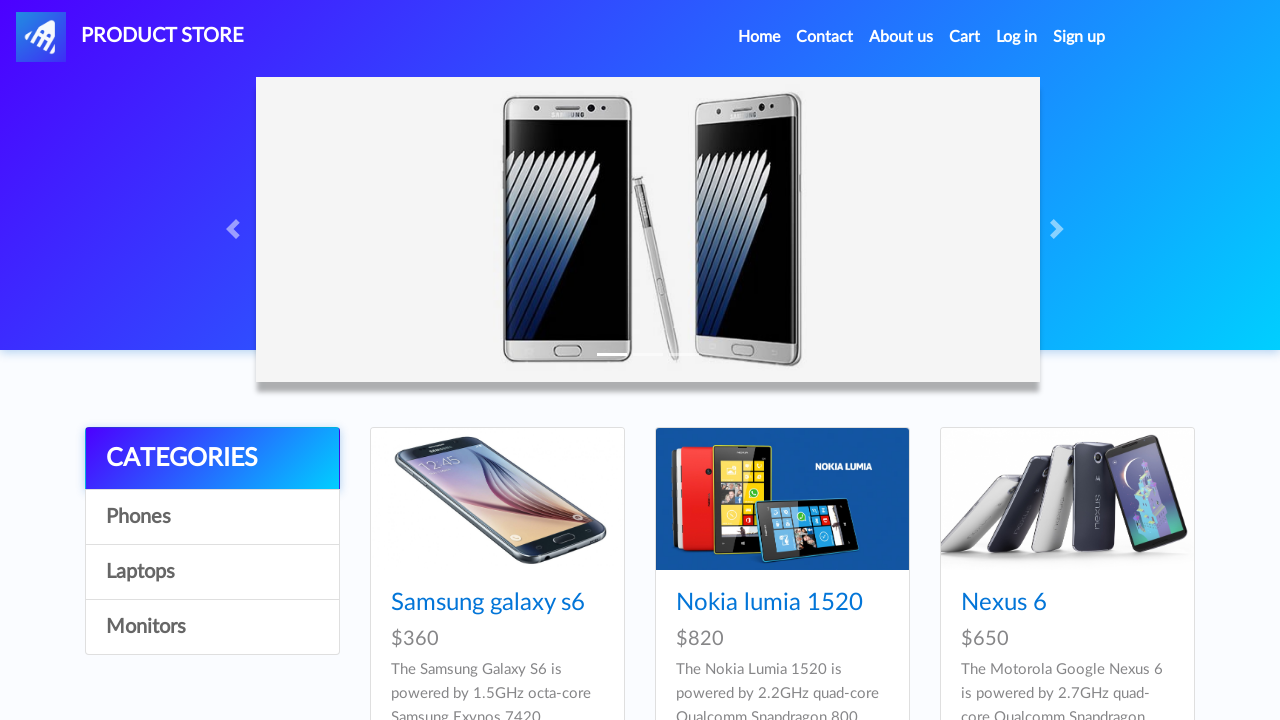

Clicked signup button to open signup modal at (1079, 37) on #signin2
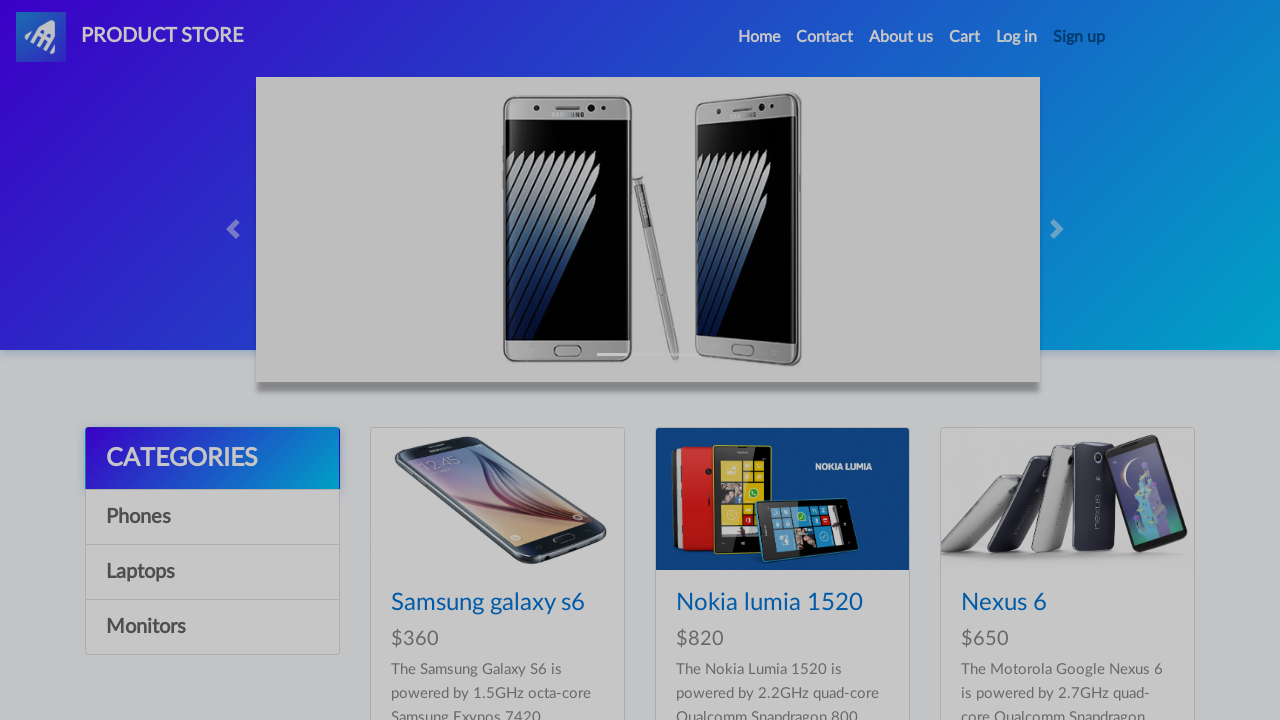

Signup modal loaded with username field visible
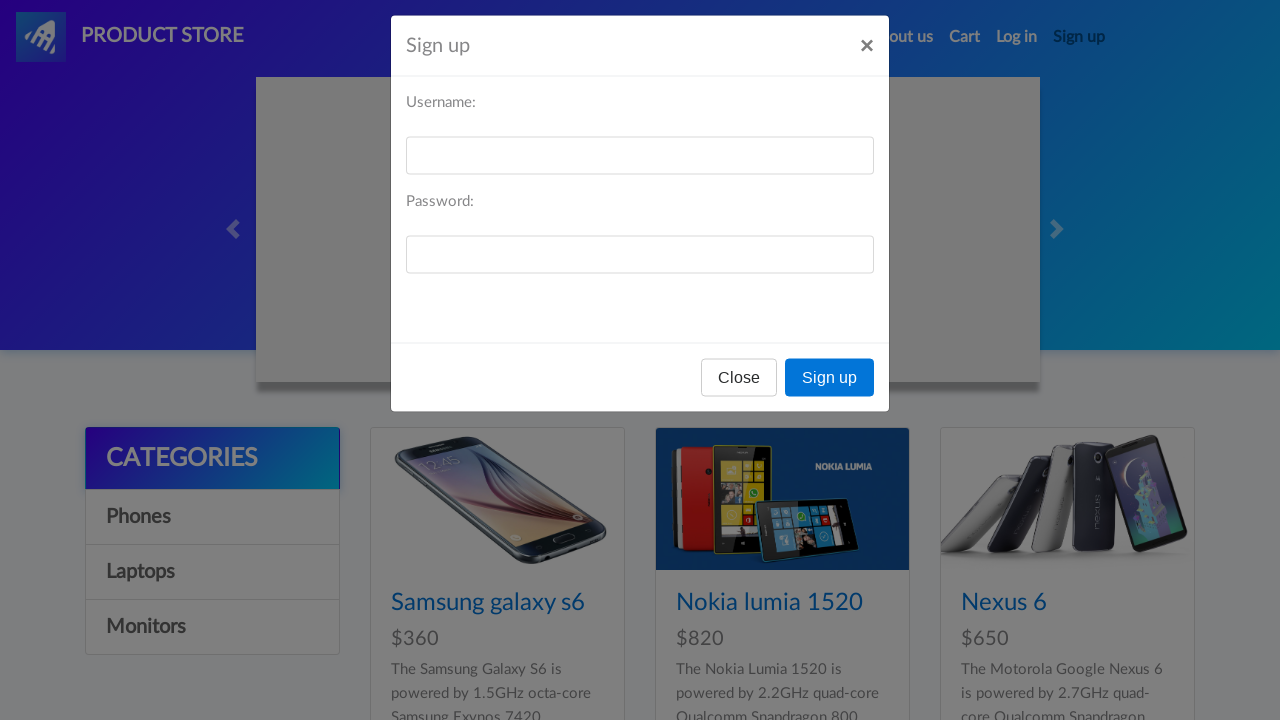

Verified that username input field is displayed
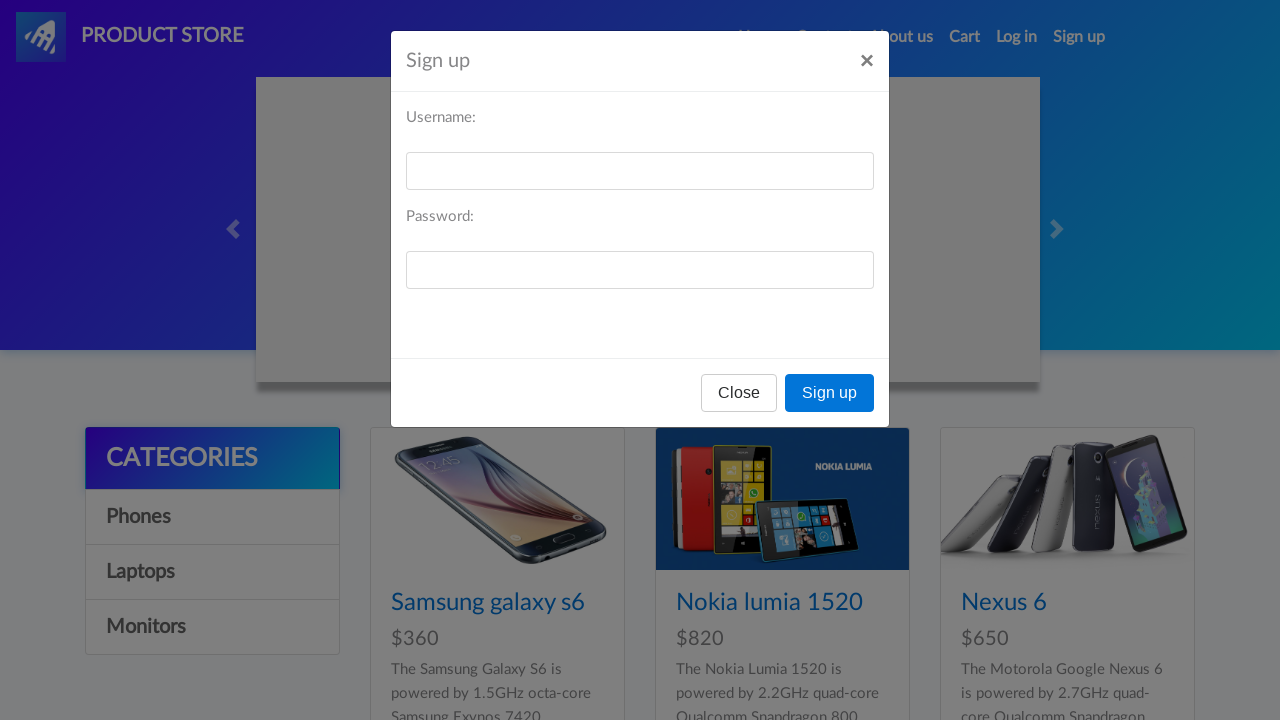

Verified that password input field is displayed
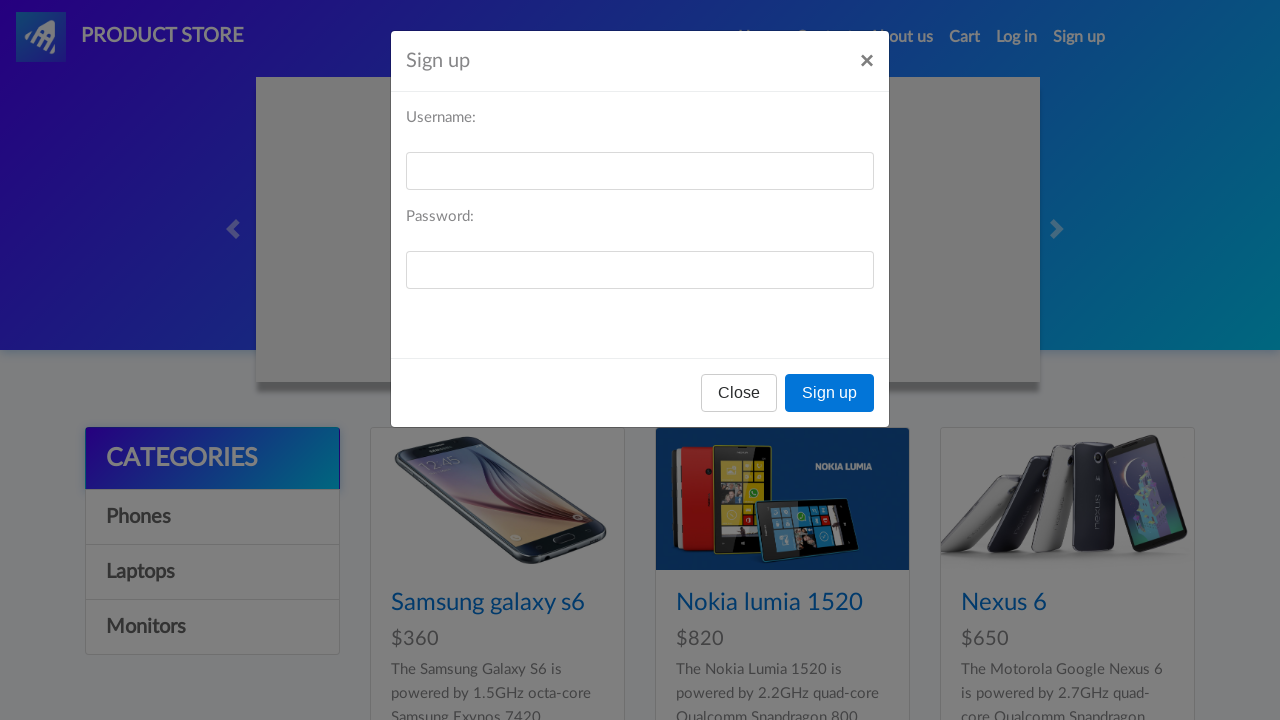

Verified that Sign up button is displayed
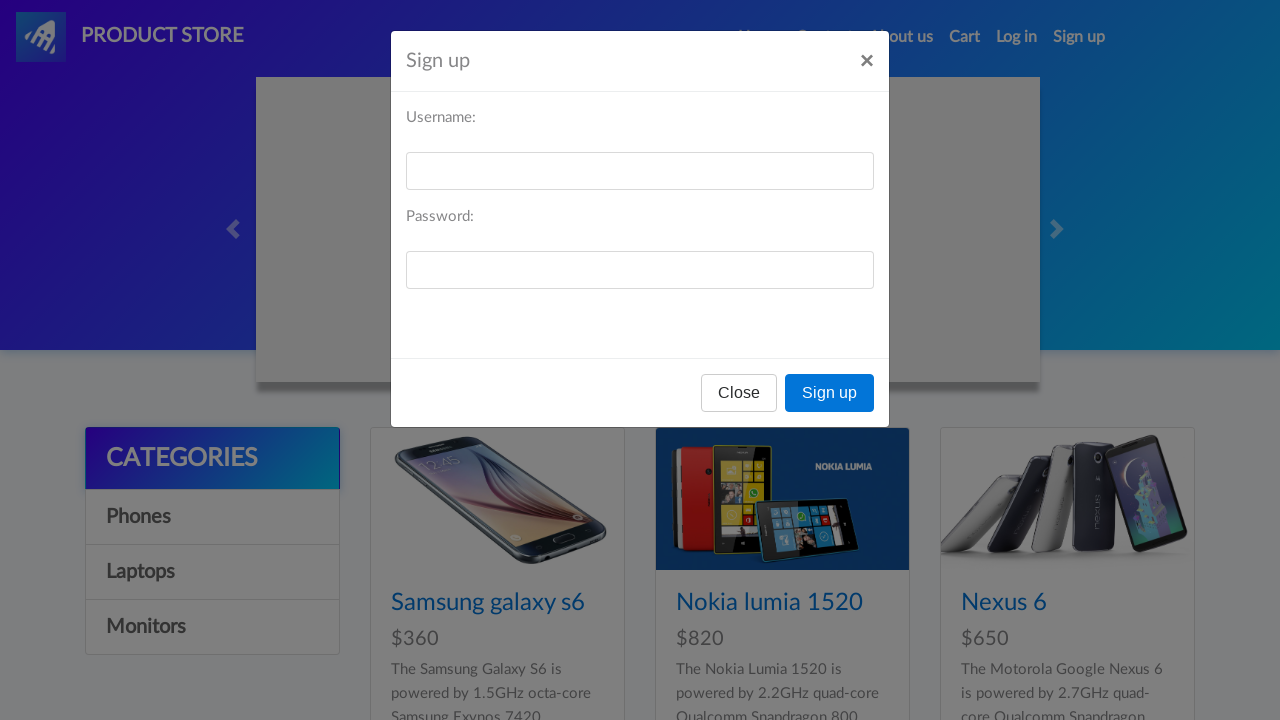

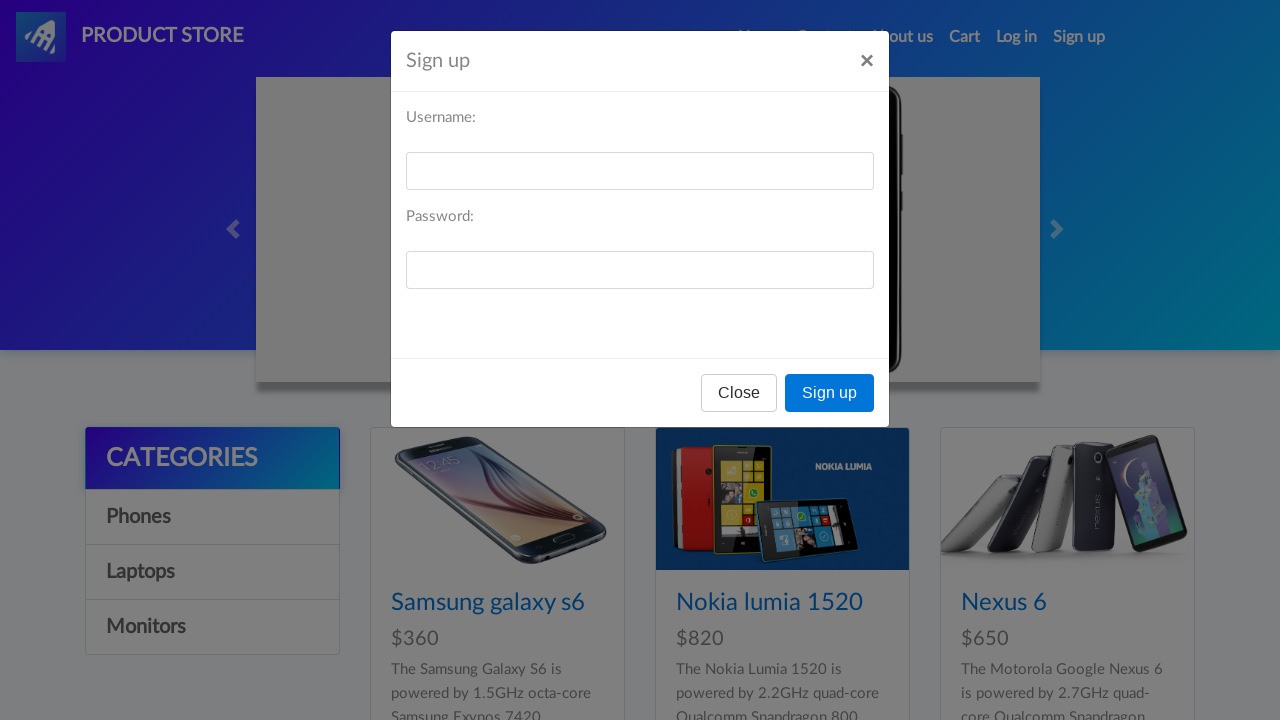